Tests checkbox functionality by clicking each checkbox option

Starting URL: https://www.qaclickacademy.com/practice.php

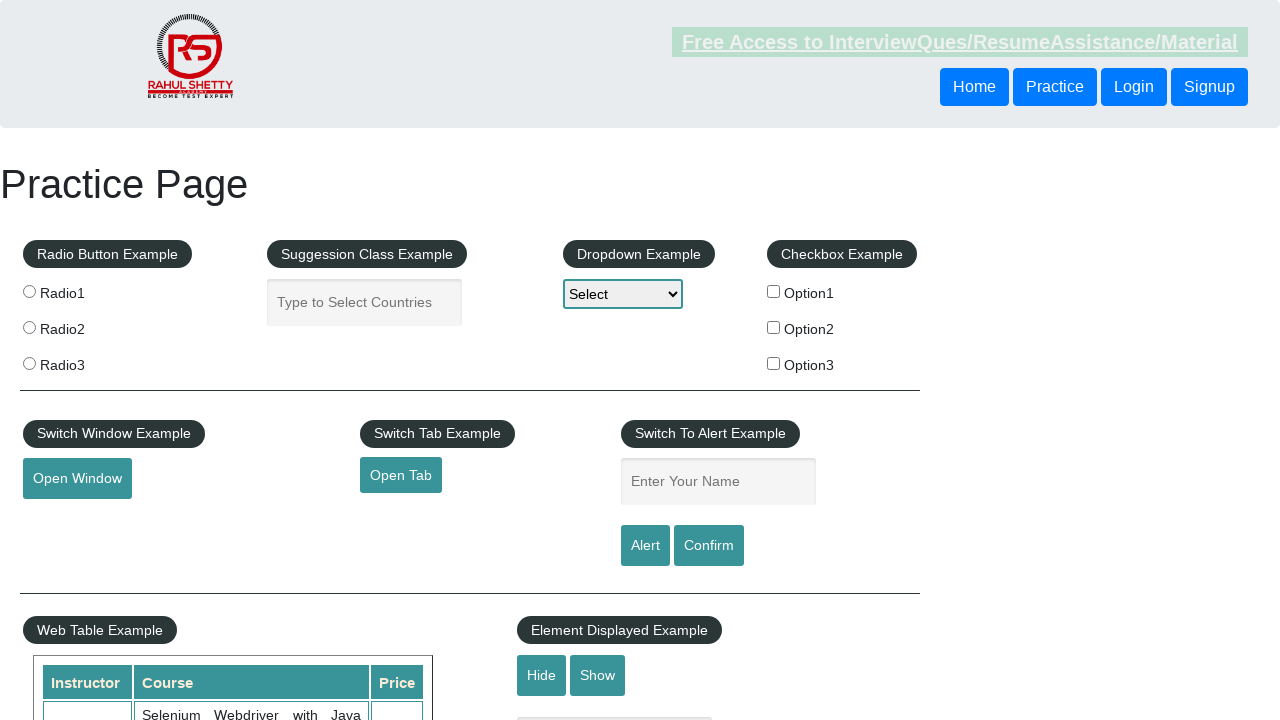

Clicked first checkbox (option1) at (774, 291) on input[value='option1'][type='checkbox']
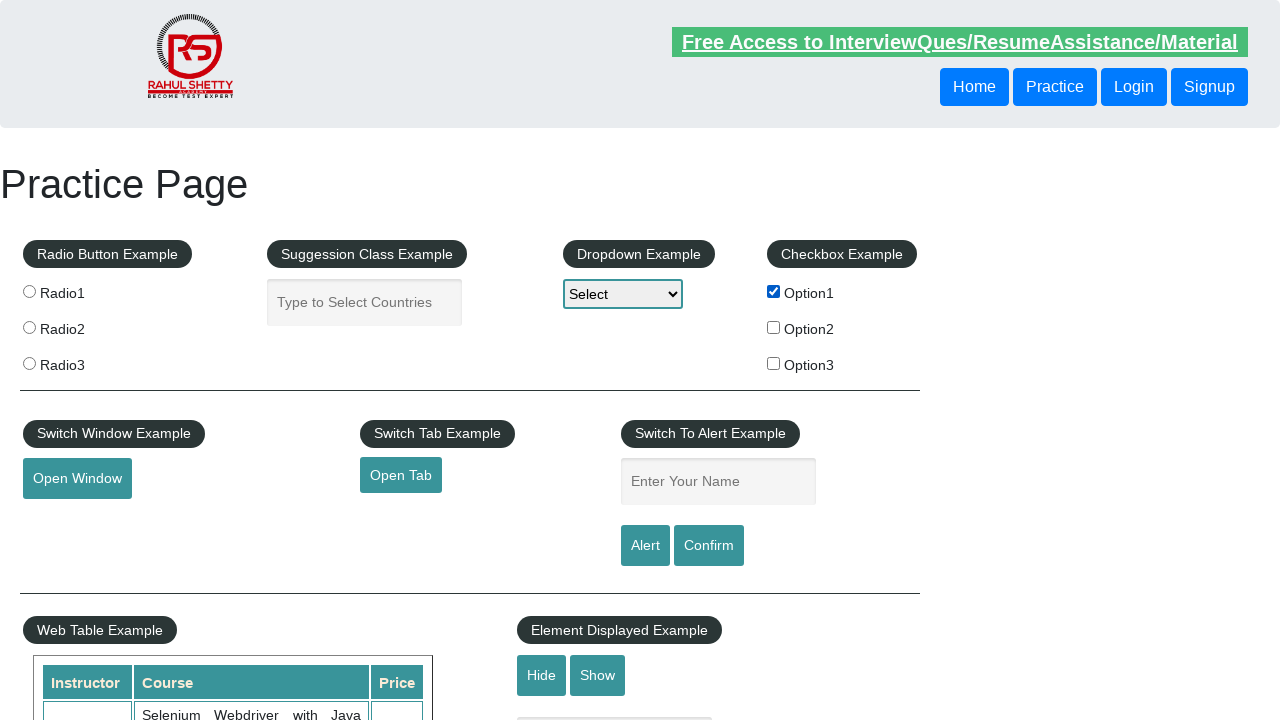

Clicked second checkbox (option2) at (774, 327) on input[value='option2'][type='checkbox']
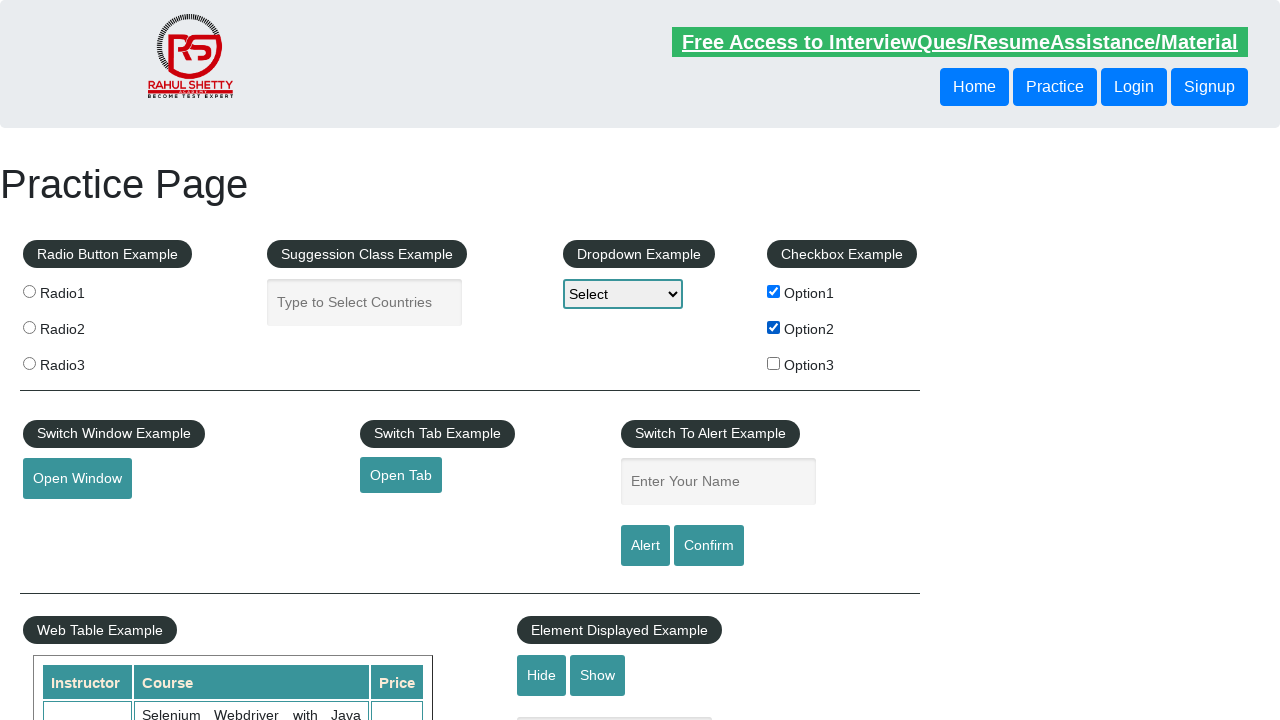

Clicked third checkbox (option3) at (774, 363) on input[value='option3'][type='checkbox']
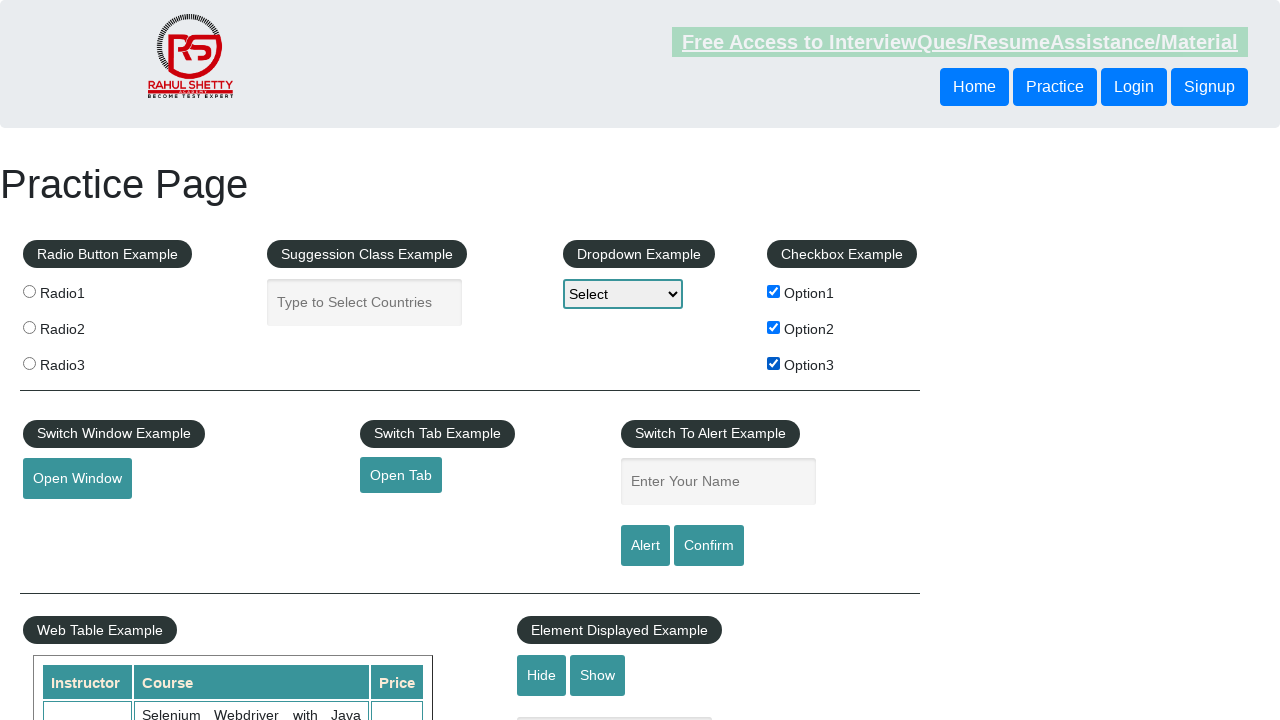

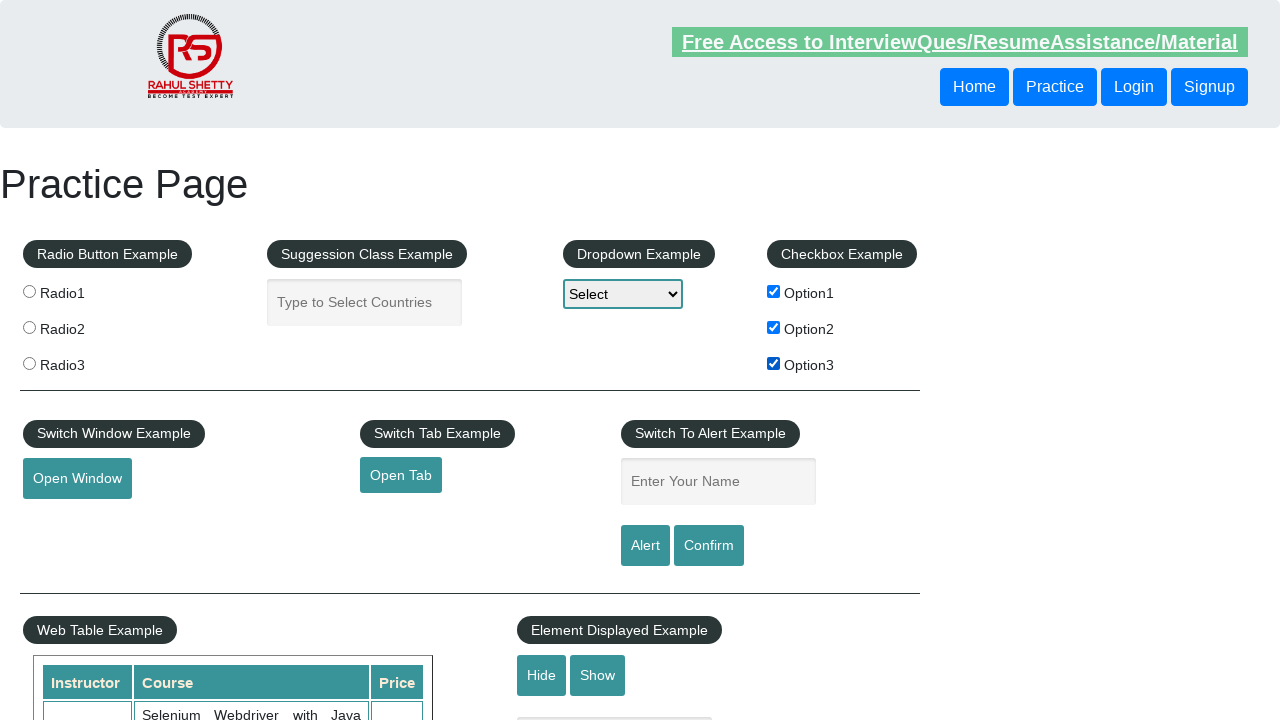